Navigates to demoqa.com and verifies that the header logo/icon image element is present on the page

Starting URL: https://demoqa.com/

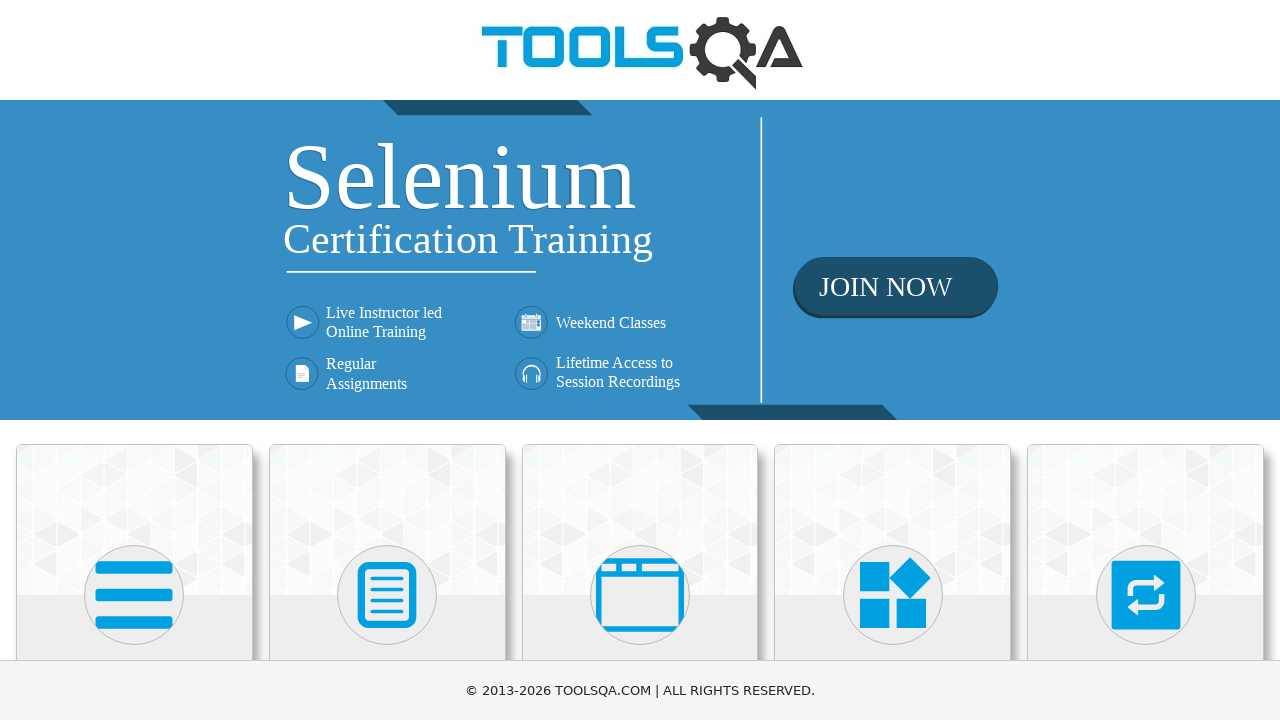

Navigated to https://demoqa.com/
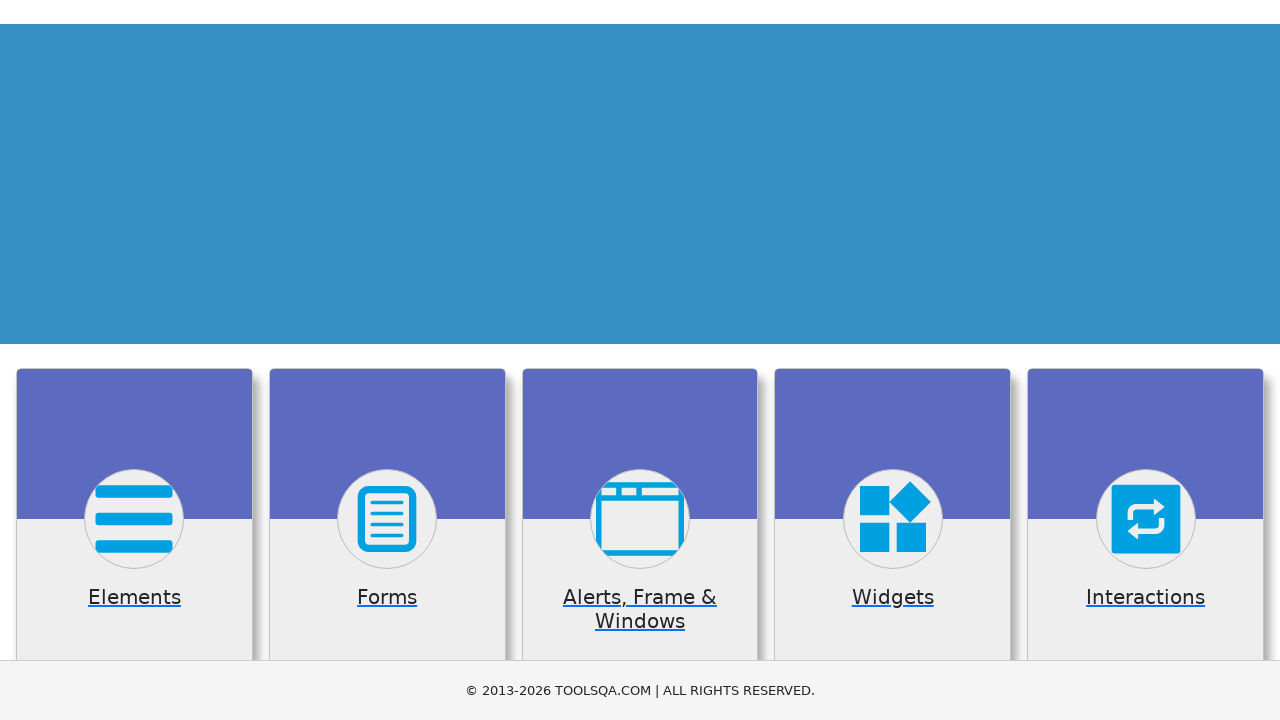

Header logo/icon image element appeared on the page
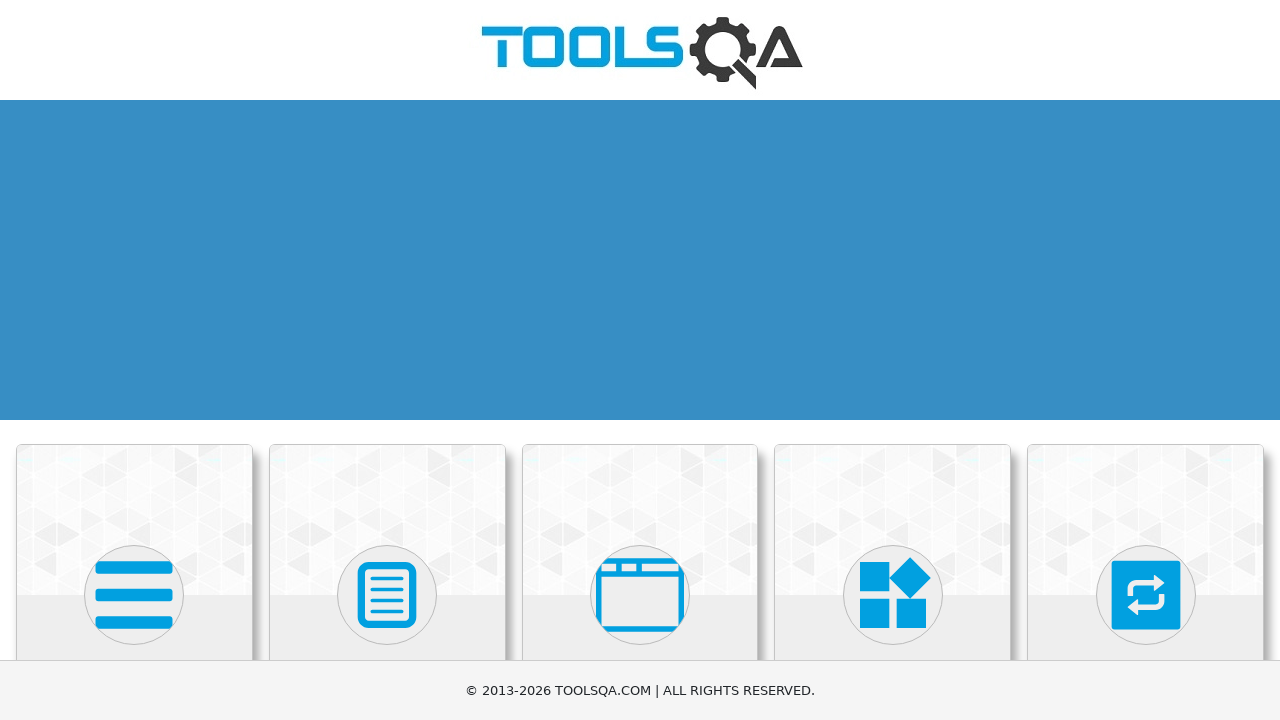

Verified that the header logo/icon image element is visible
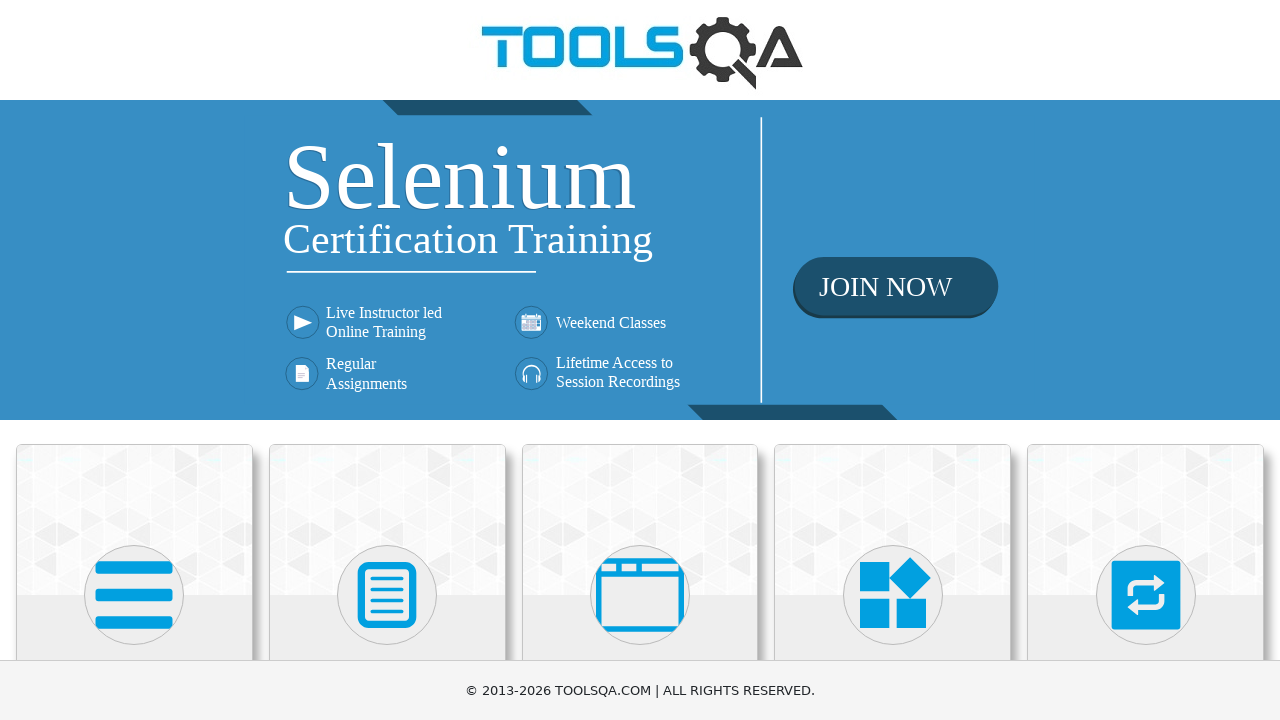

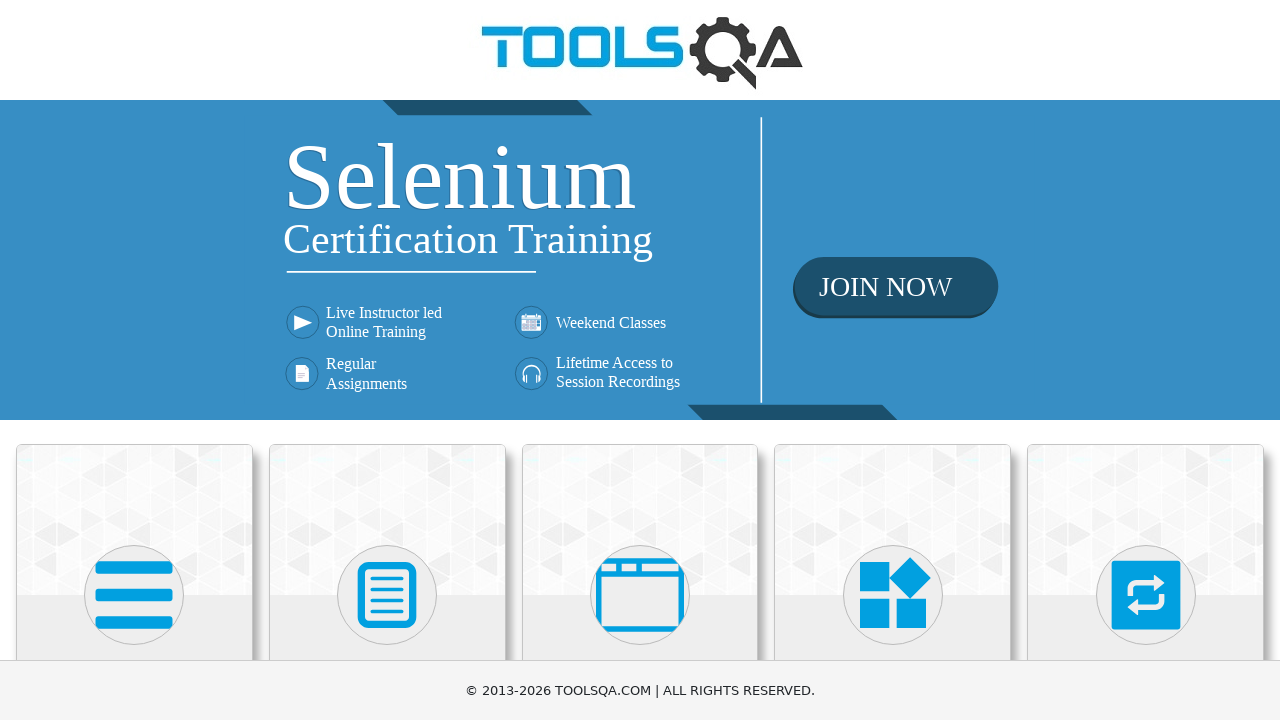